Tests right-click context menu functionality, alert handling, and navigation to a new tab to verify content

Starting URL: https://the-internet.herokuapp.com/context_menu

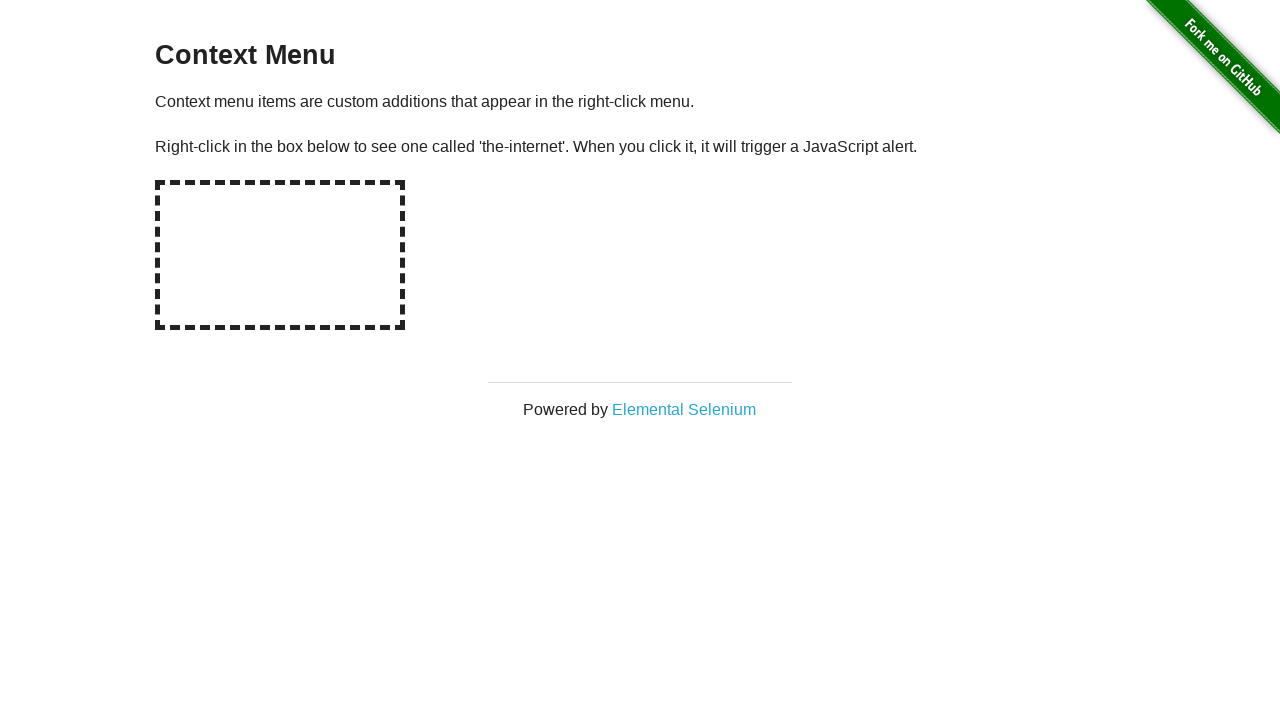

Right-clicked on the hot-spot context menu area at (280, 255) on #hot-spot
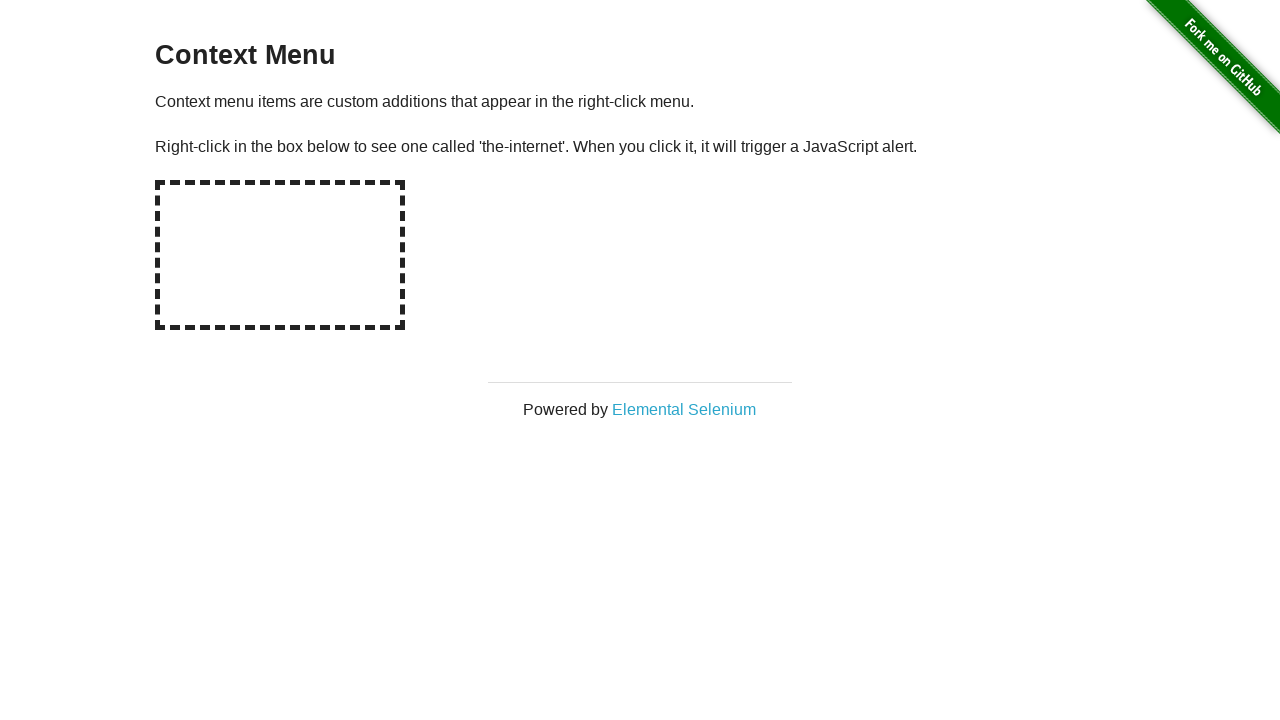

Set up dialog handler to accept alerts
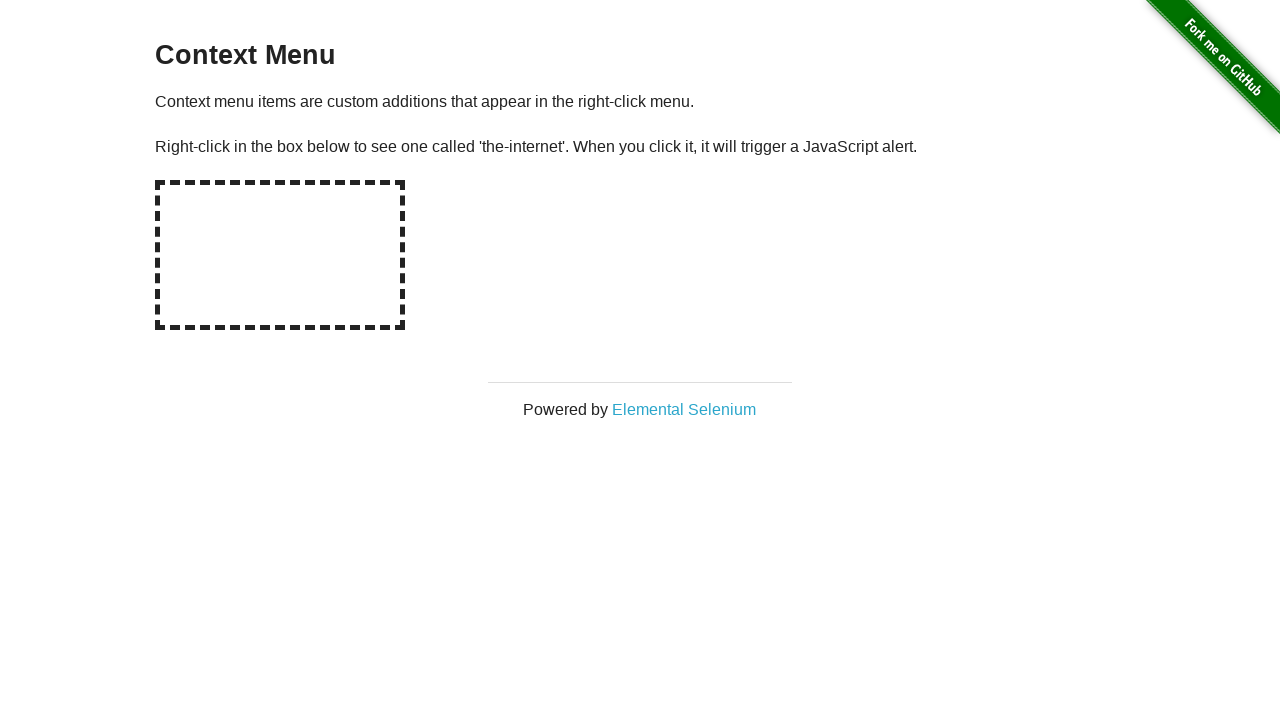

Clicked on Elemental Selenium link from context menu at (684, 409) on text='Elemental Selenium'
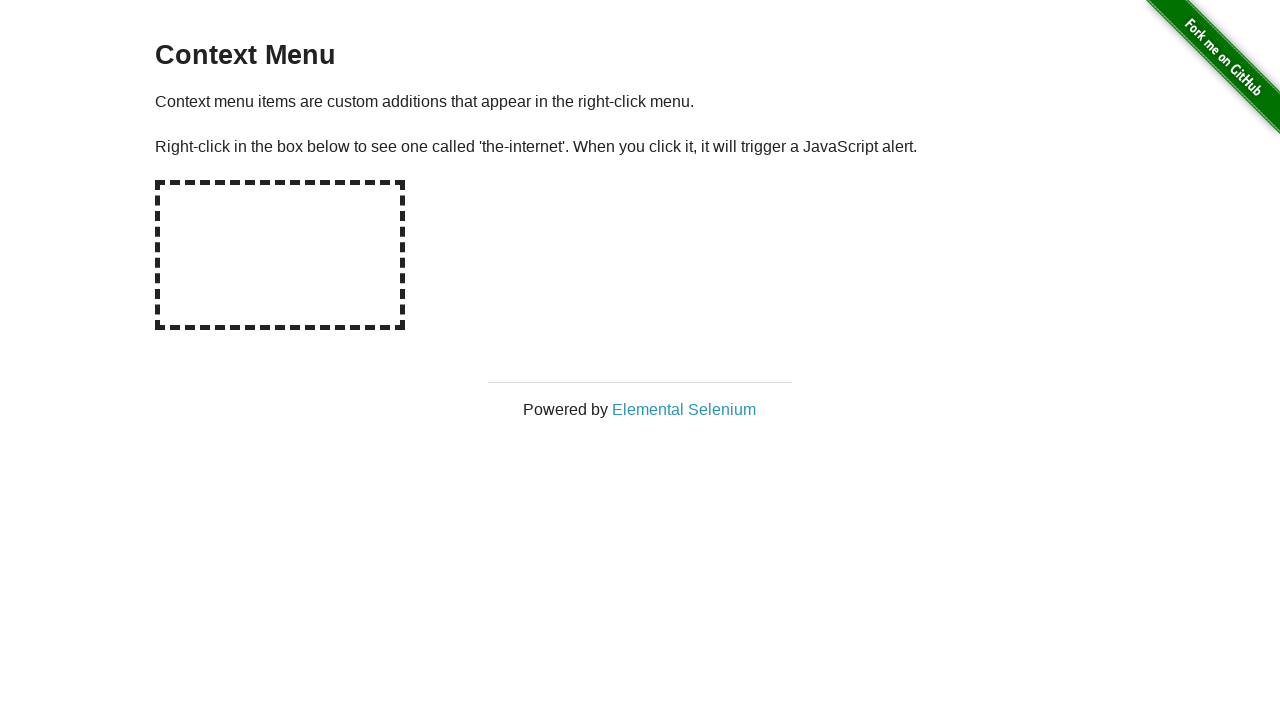

Clicked Elemental Selenium link to open in new tab at (684, 409) on text='Elemental Selenium'
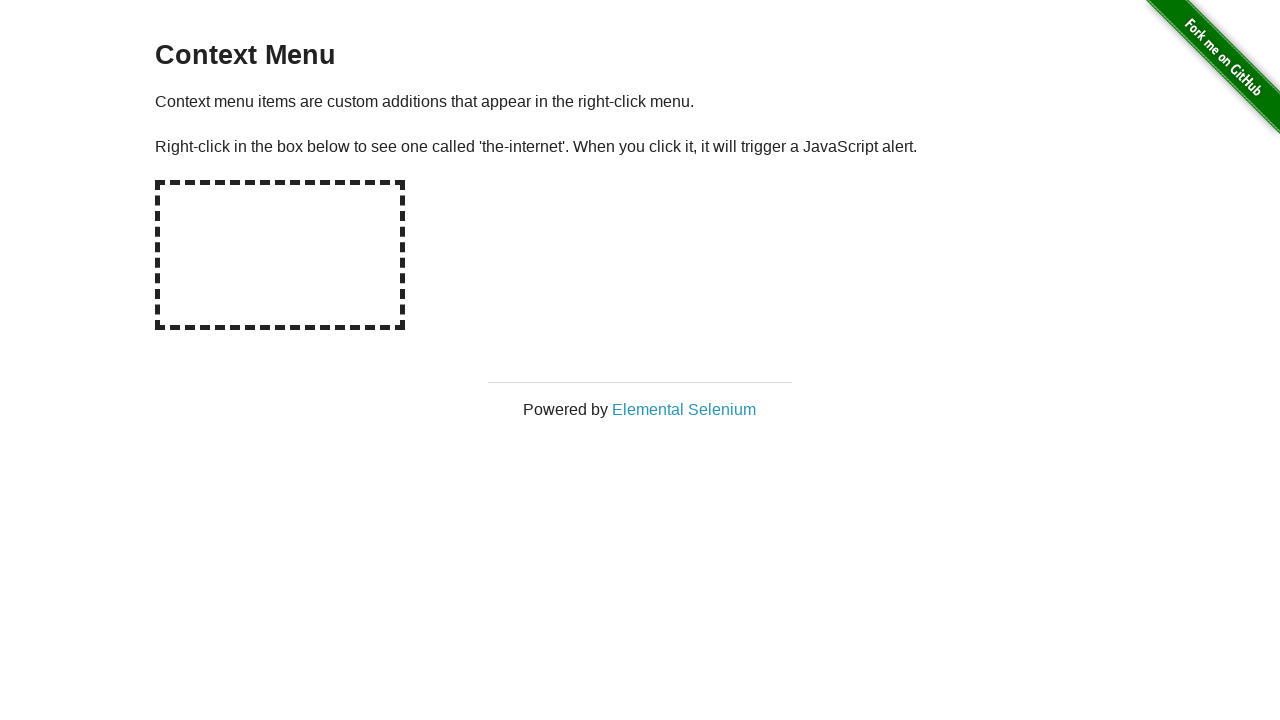

Switched to newly opened tab
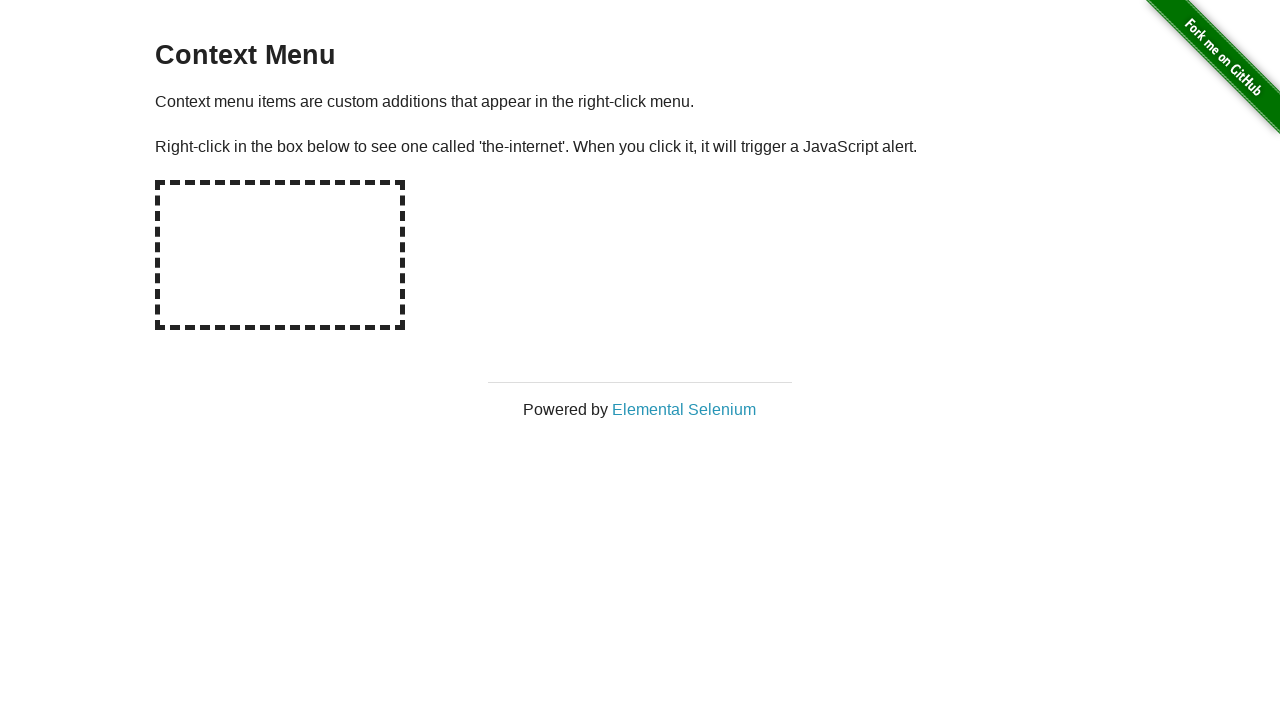

New page finished loading
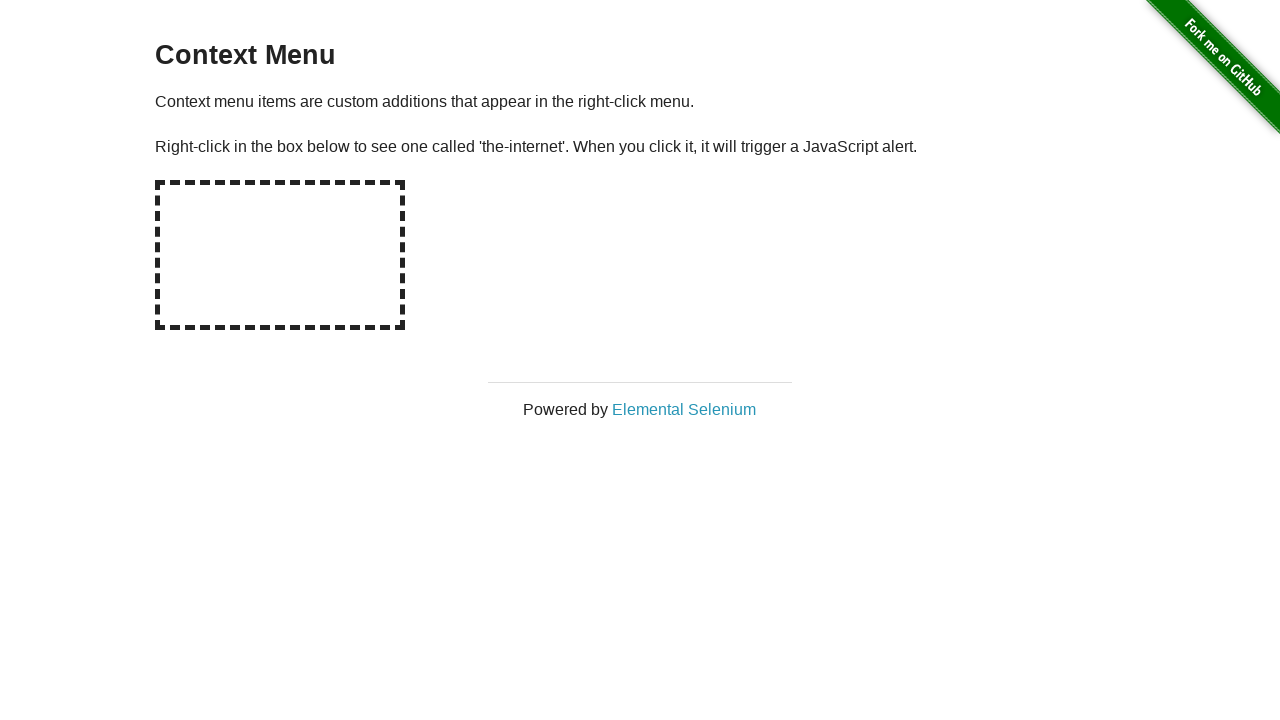

Verified h1 text matches 'Elemental Selenium'
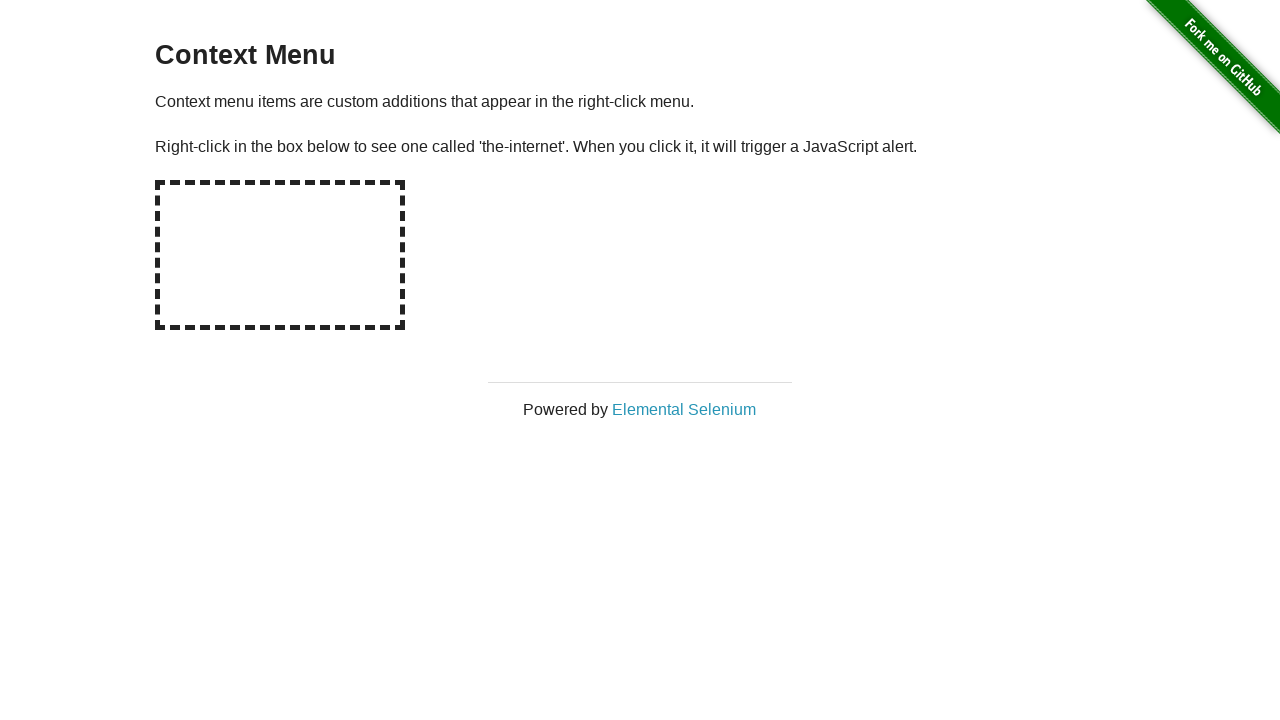

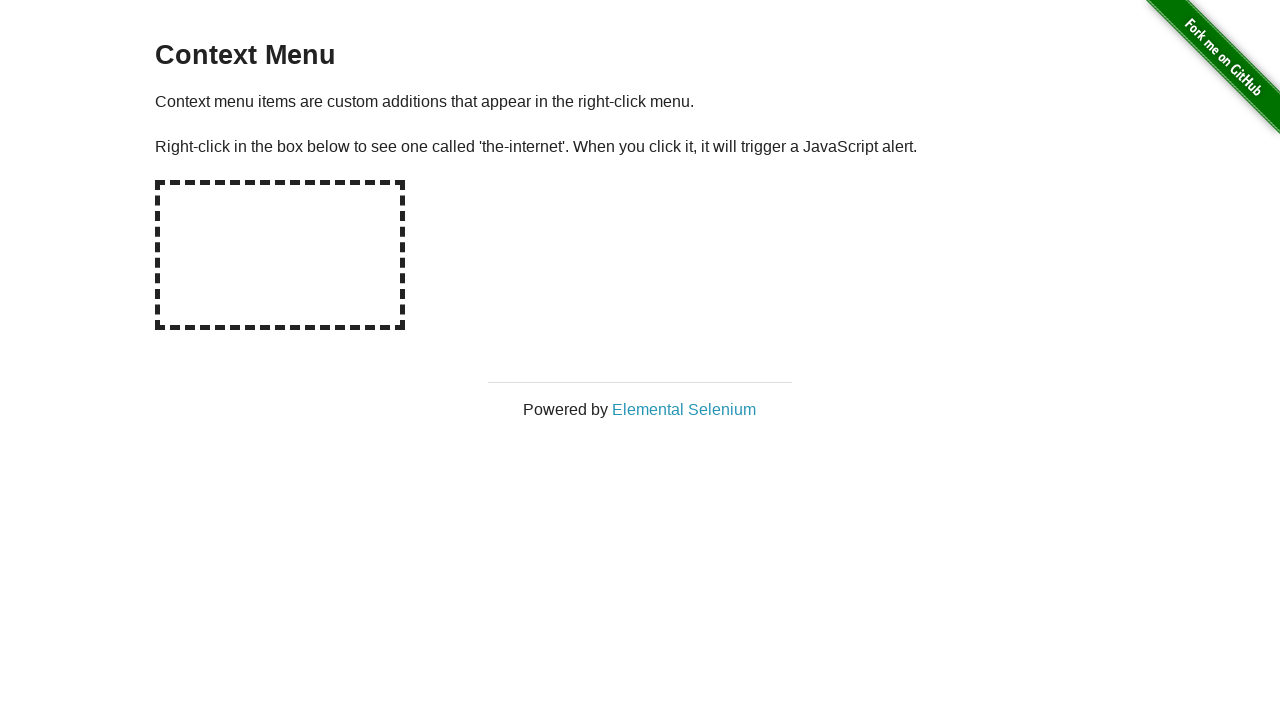